Tests responsive design by changing viewport sizes to simulate mobile, tablet, and desktop views

Starting URL: https://demo.playwright.dev/todomvc

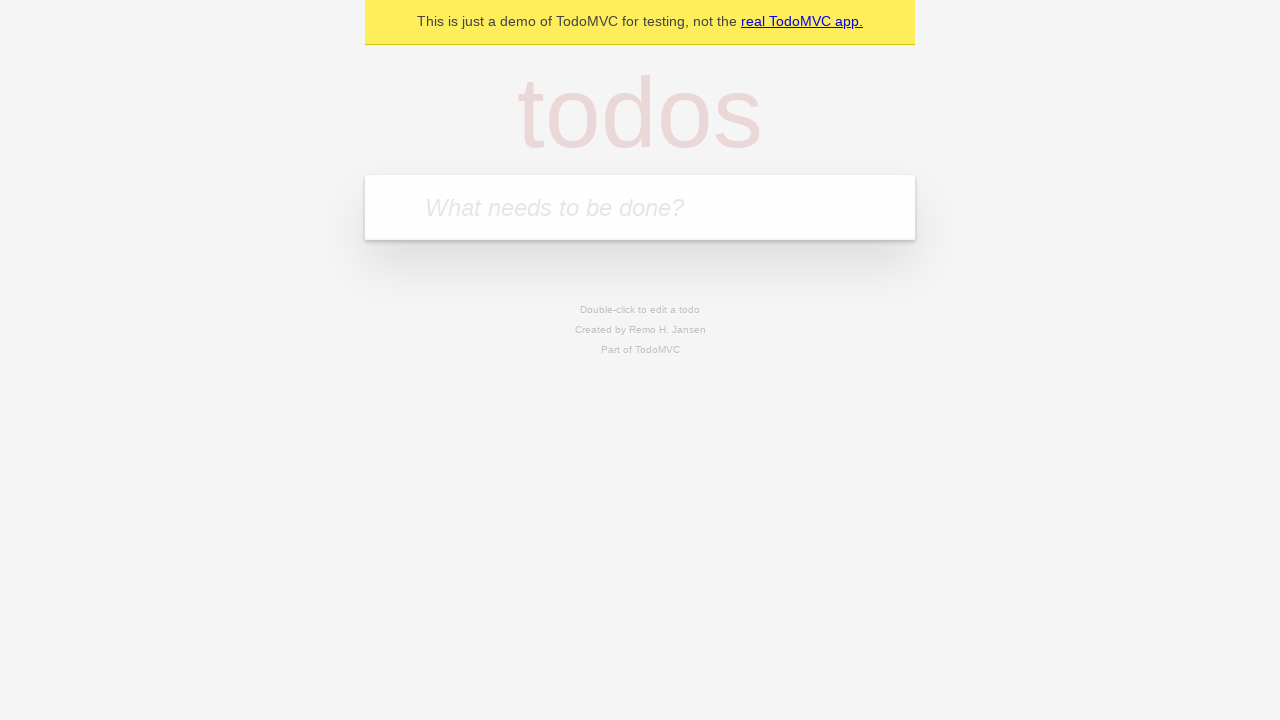

Set viewport to mobile size (iPhone SE: 375x667)
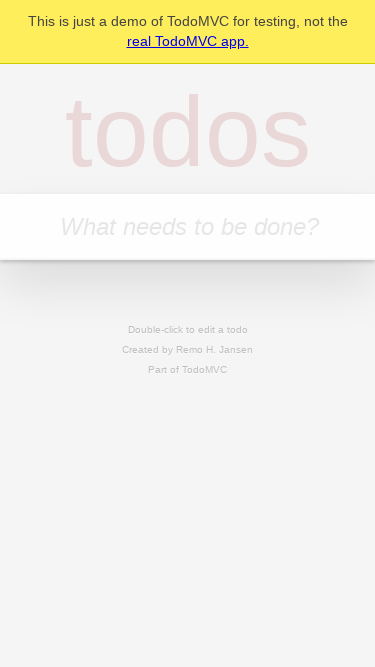

Waited 500ms for mobile layout to adjust
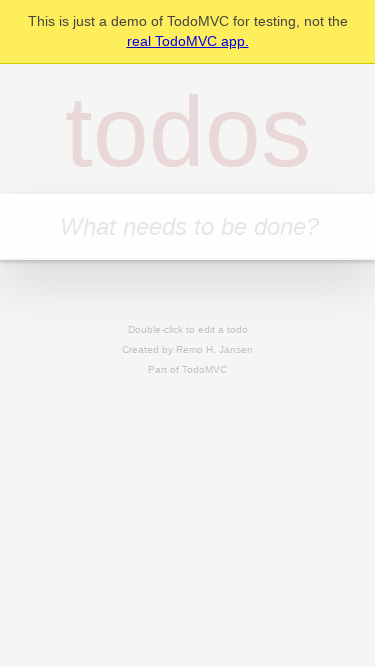

Set viewport to tablet size (iPad: 768x1024)
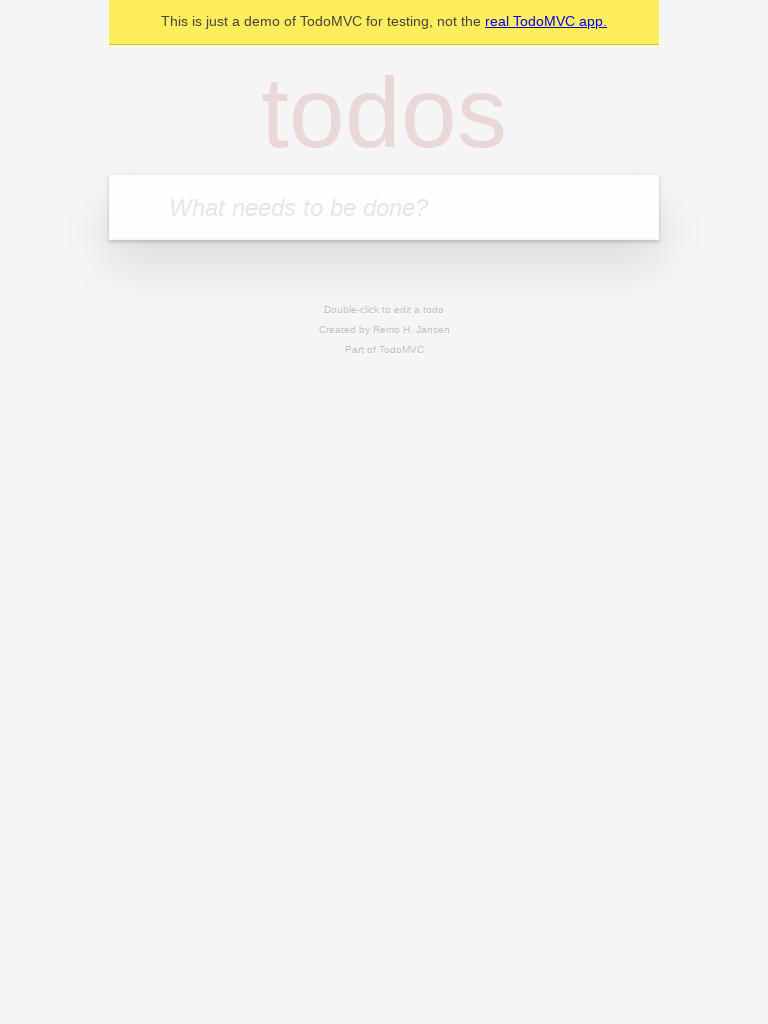

Waited 500ms for tablet layout to adjust
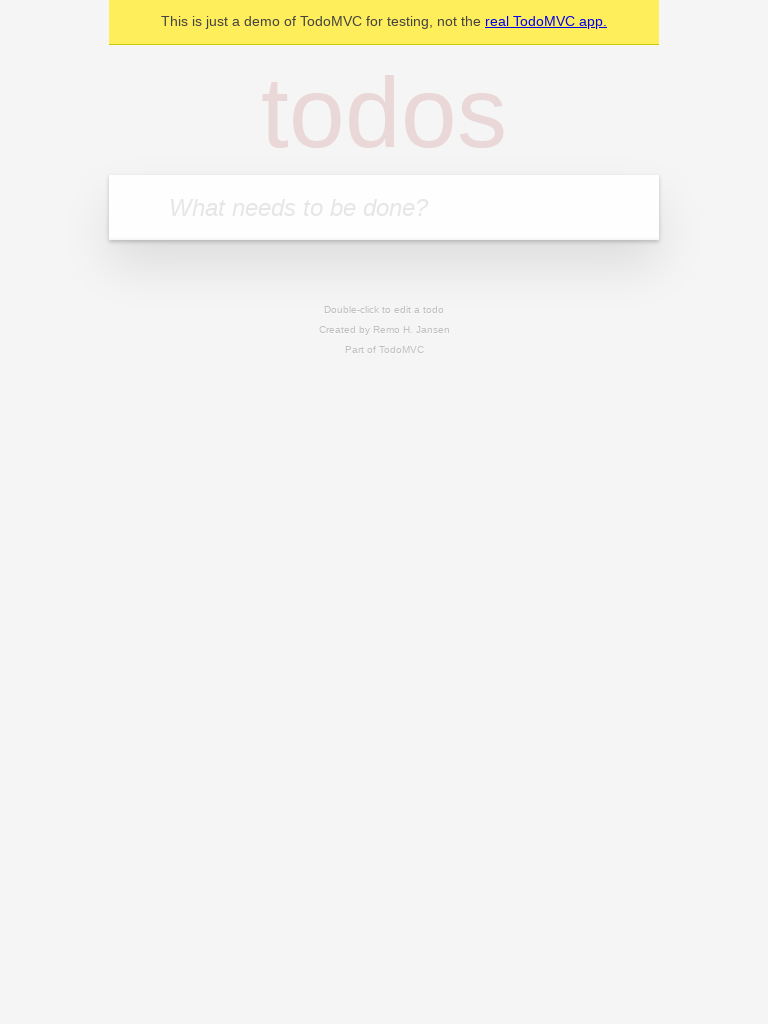

Set viewport to desktop size (Full HD: 1920x1080)
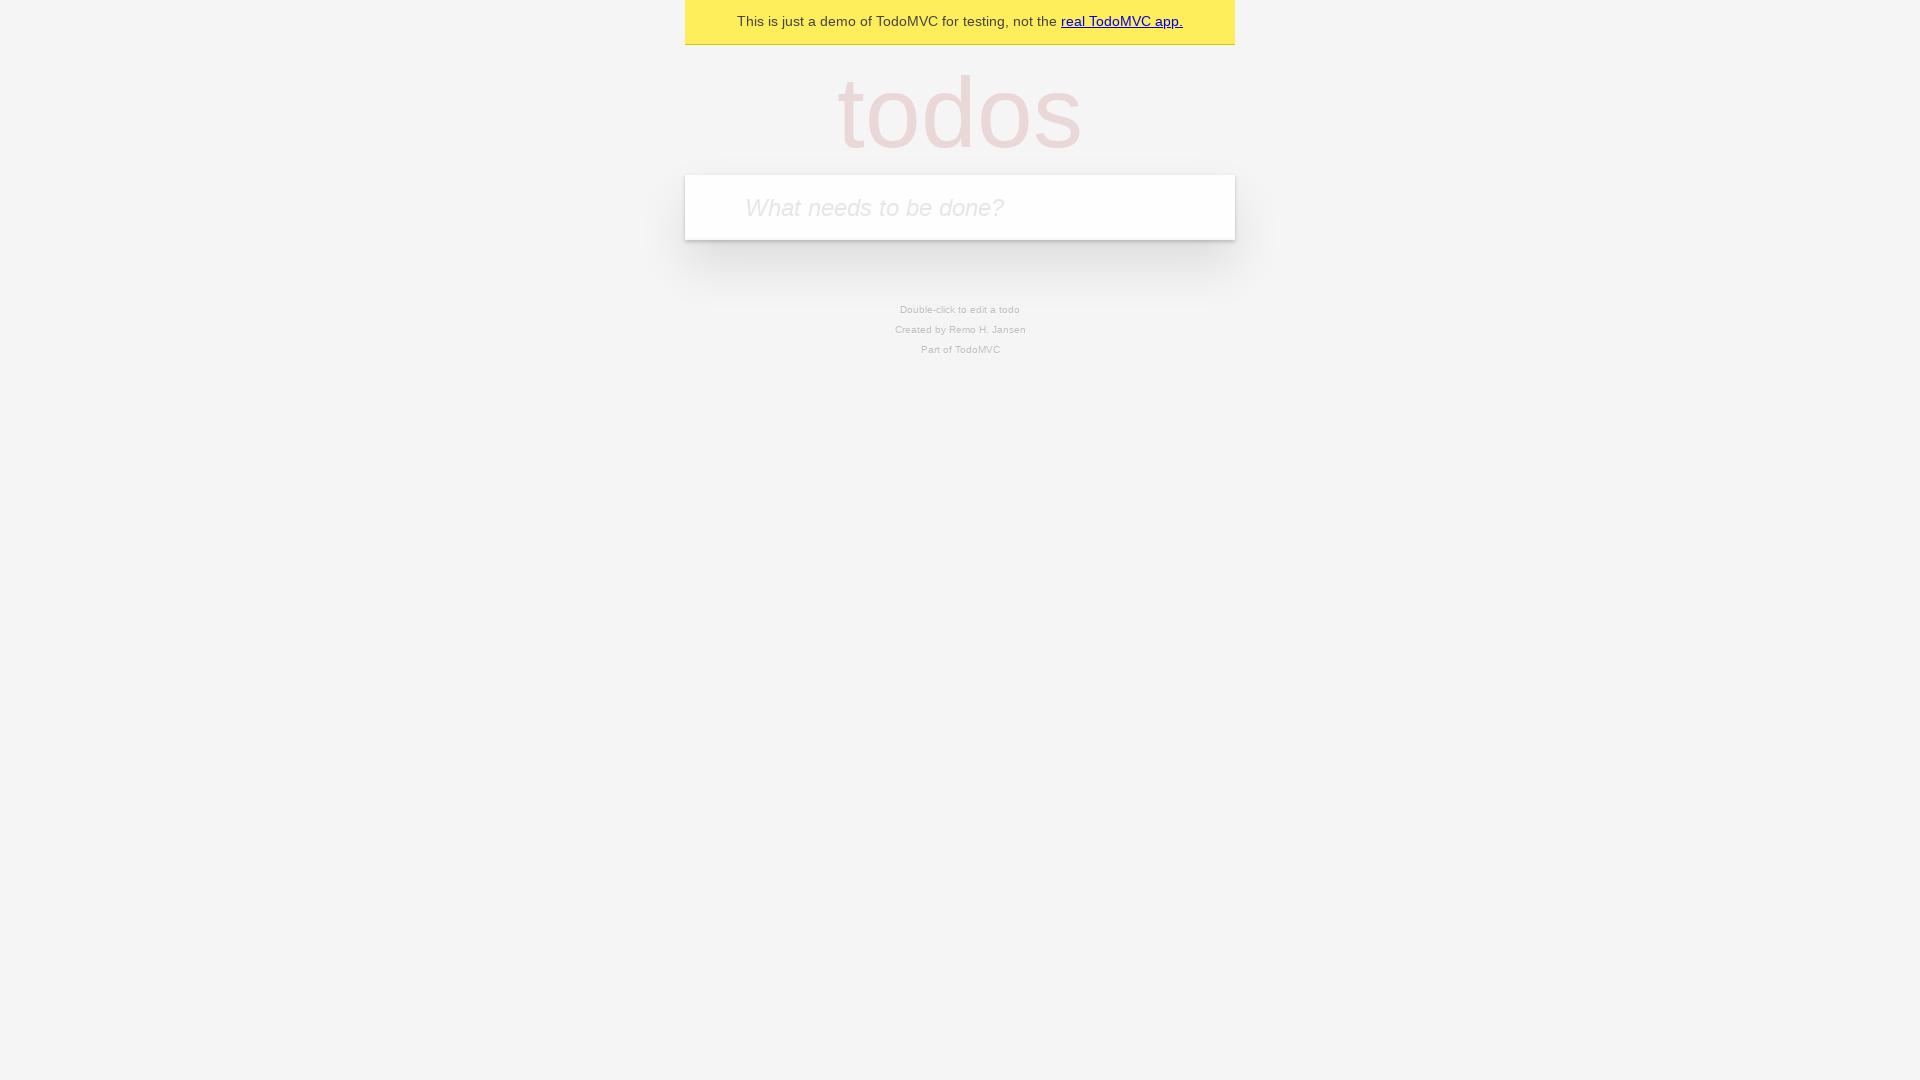

Waited 500ms for desktop layout to adjust
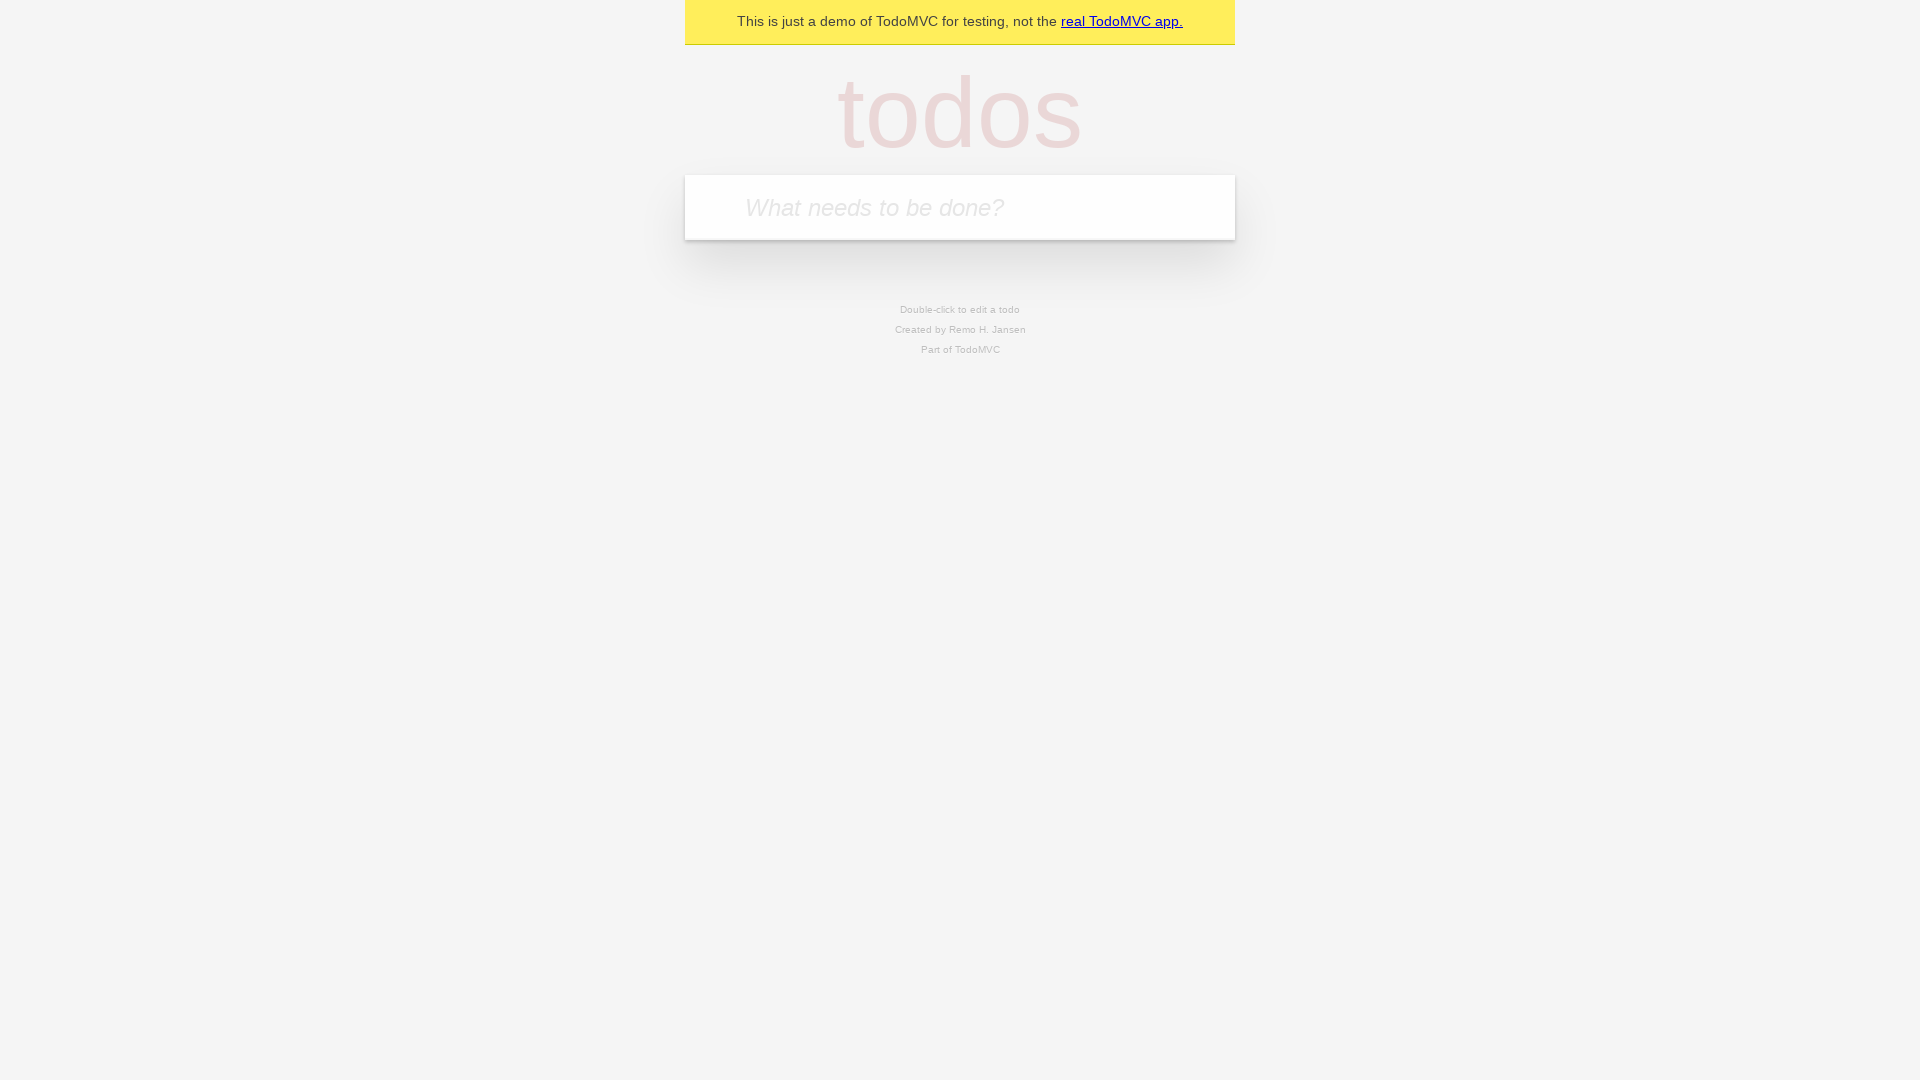

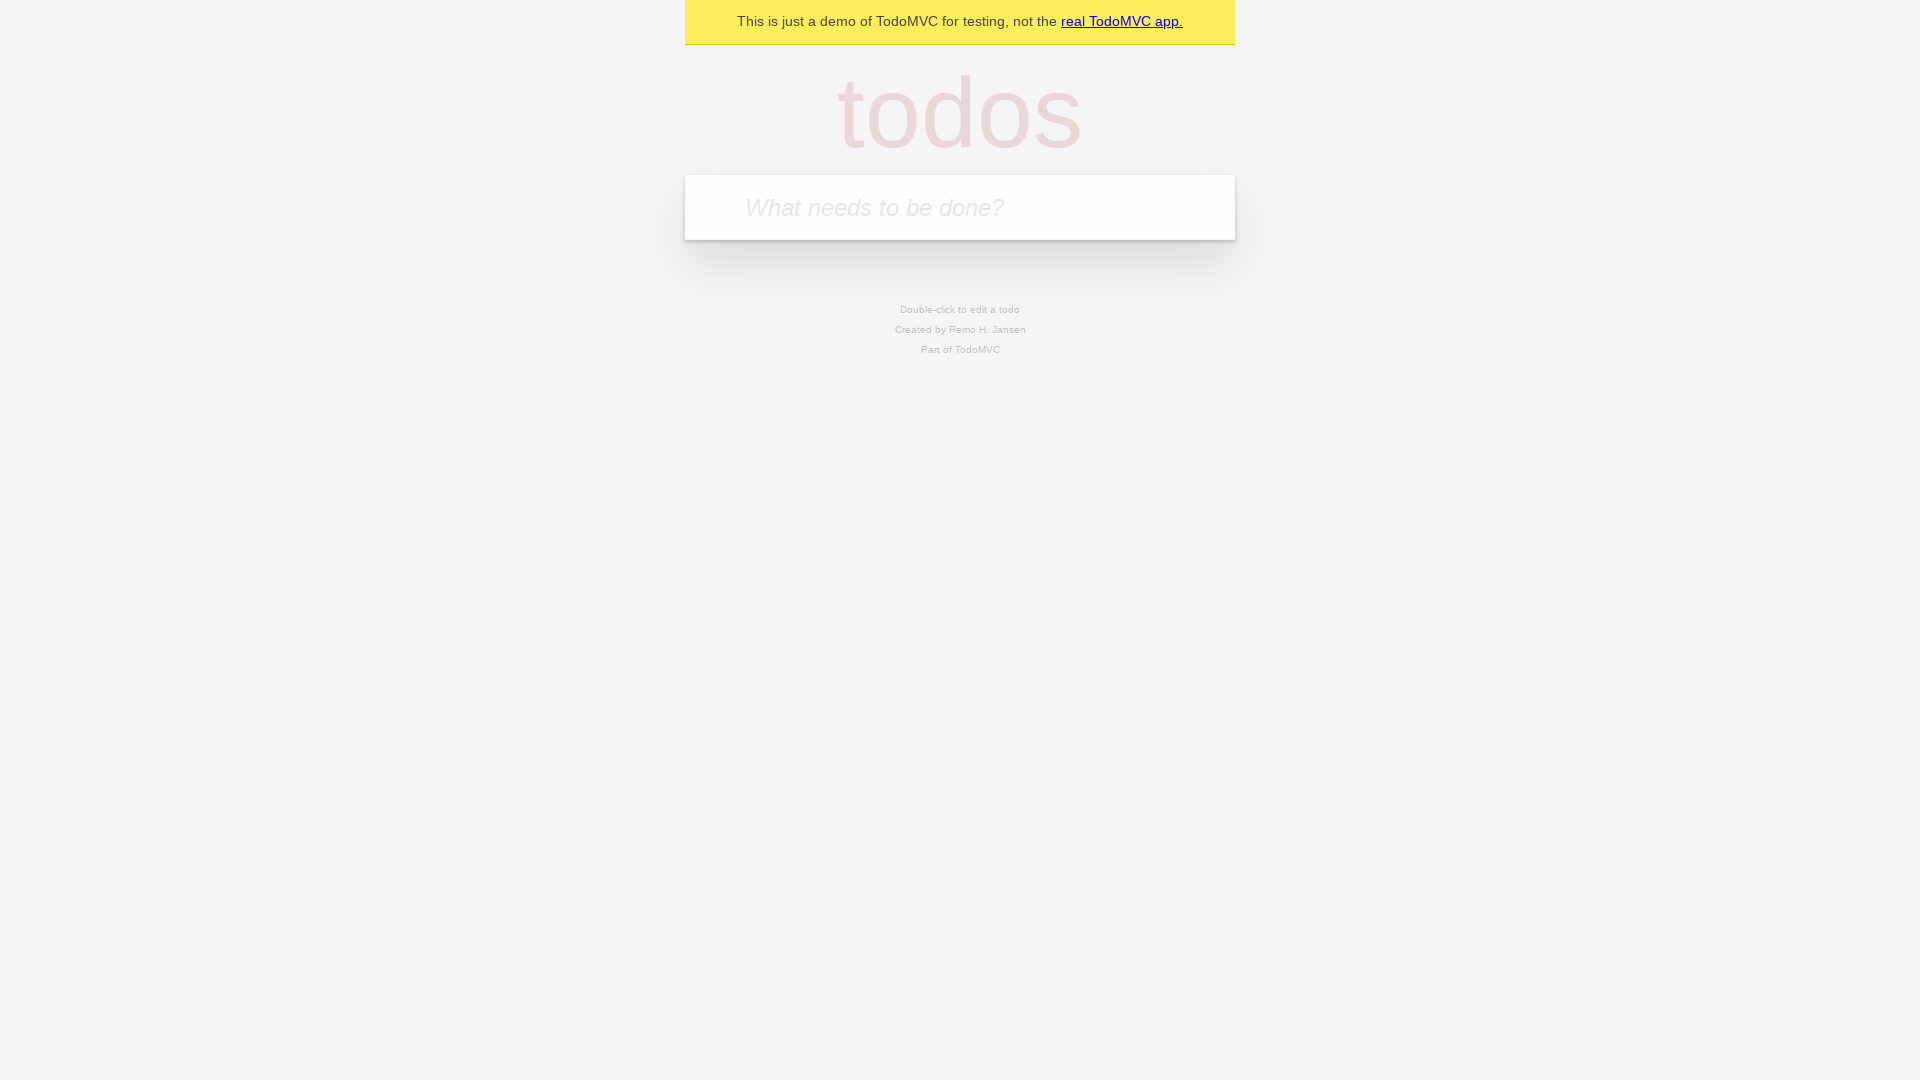